Tests dropdown handling by navigating to a dropdown page, verifying the number of options, and selecting a specific option from the dropdown by its visible text.

Starting URL: https://the-internet.herokuapp.com/dropdown

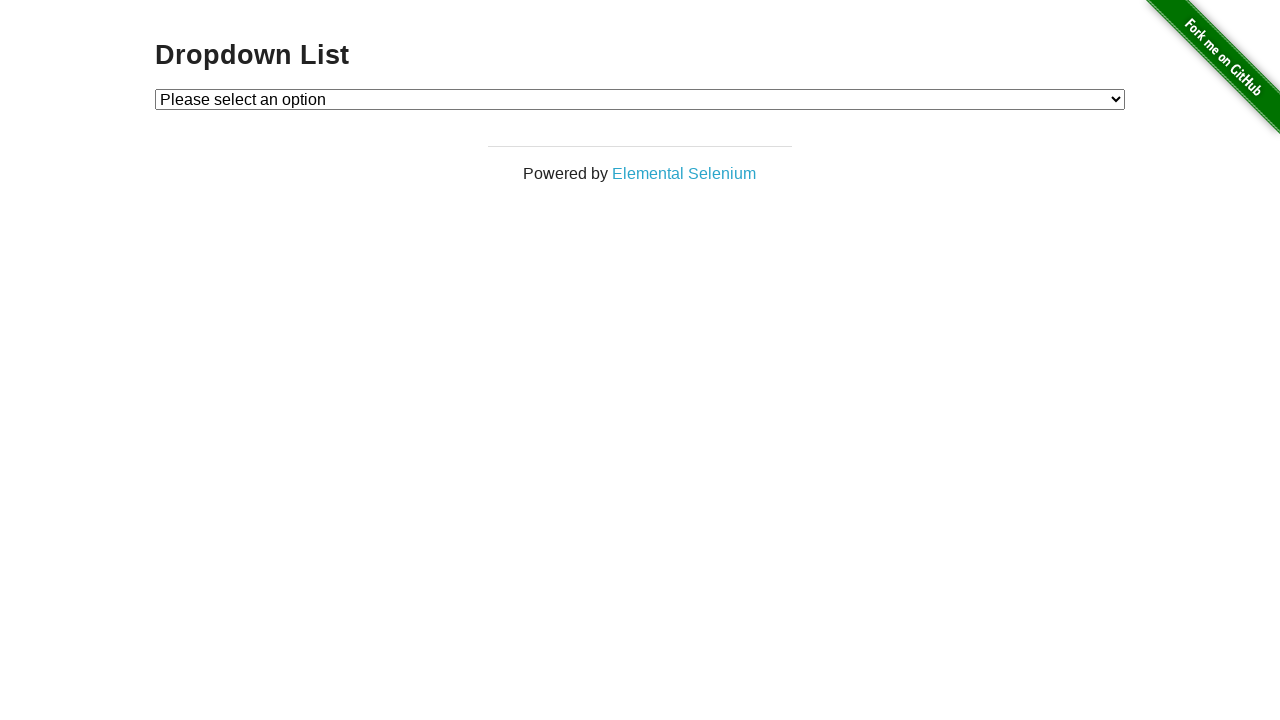

Waited for dropdown element to be visible
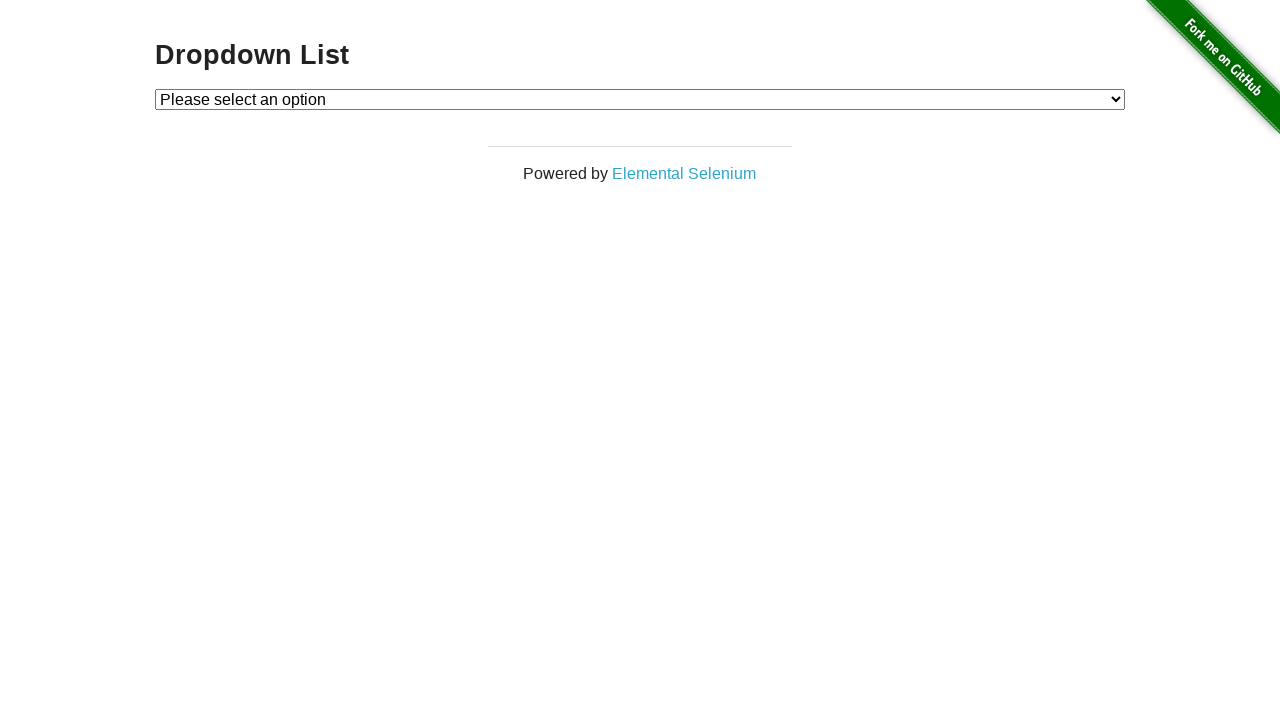

Counted dropdown options
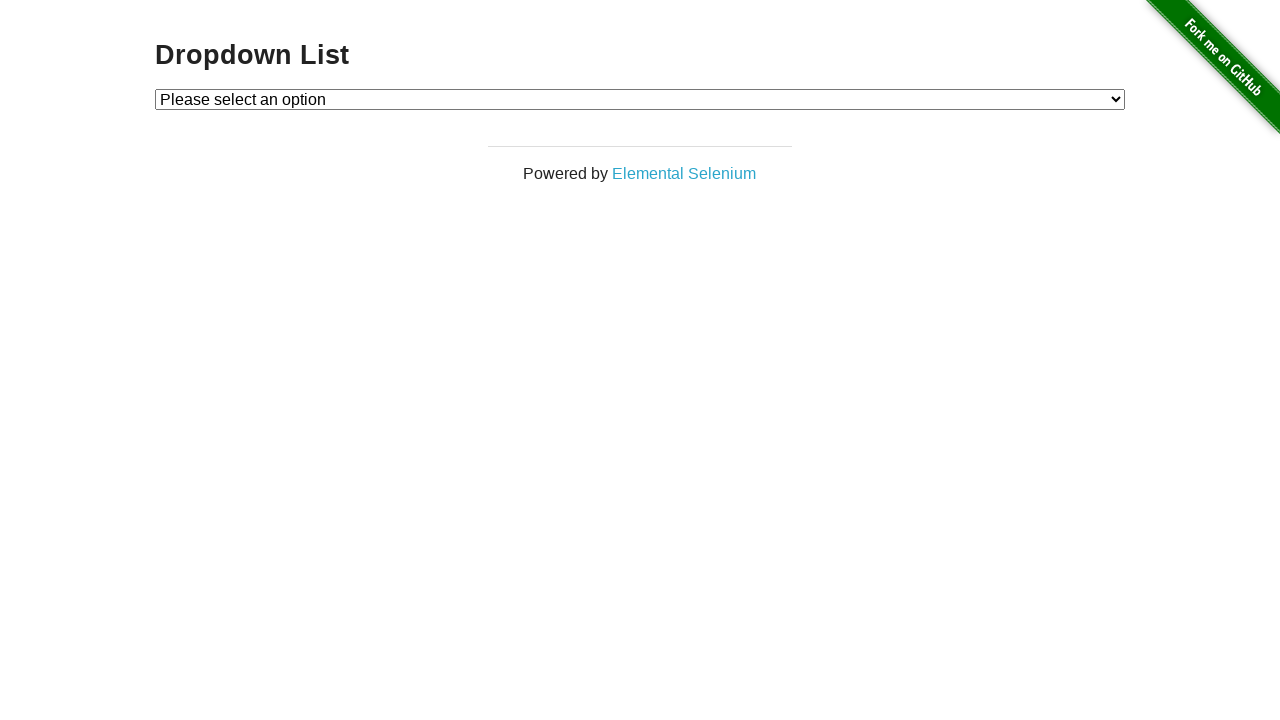

Verified dropdown has 3 options as expected
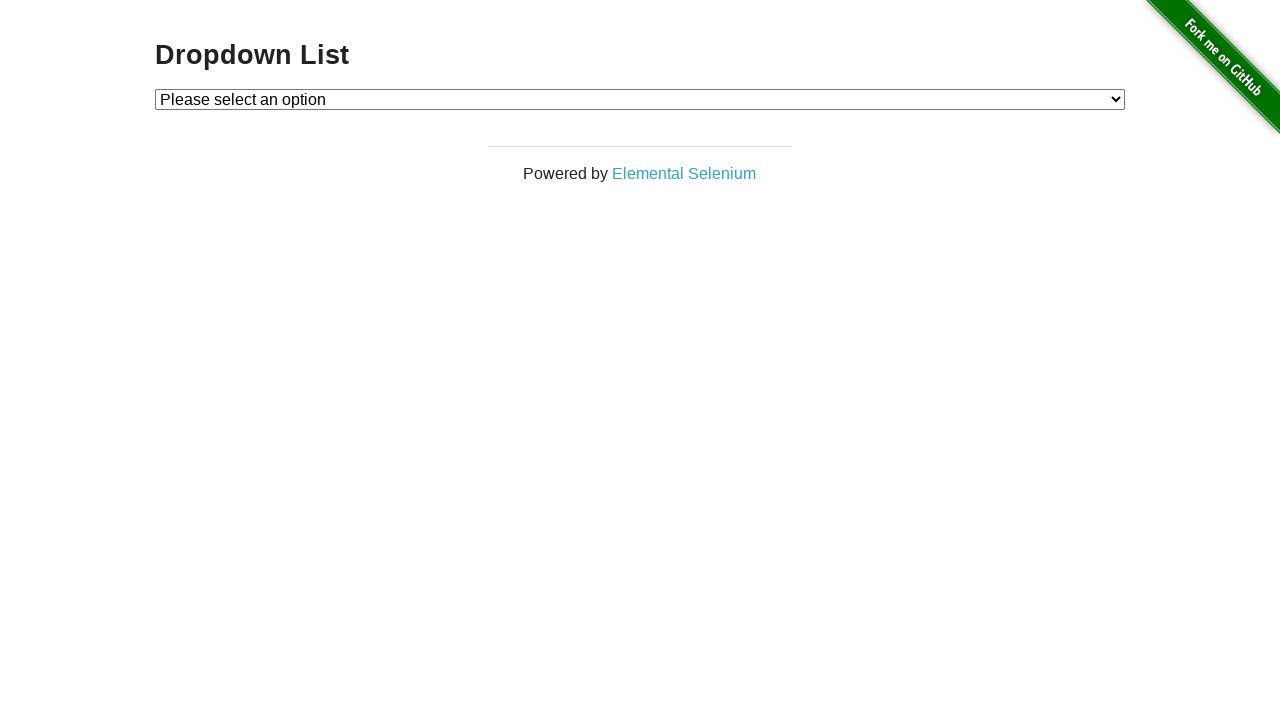

Retrieved all dropdown option text contents
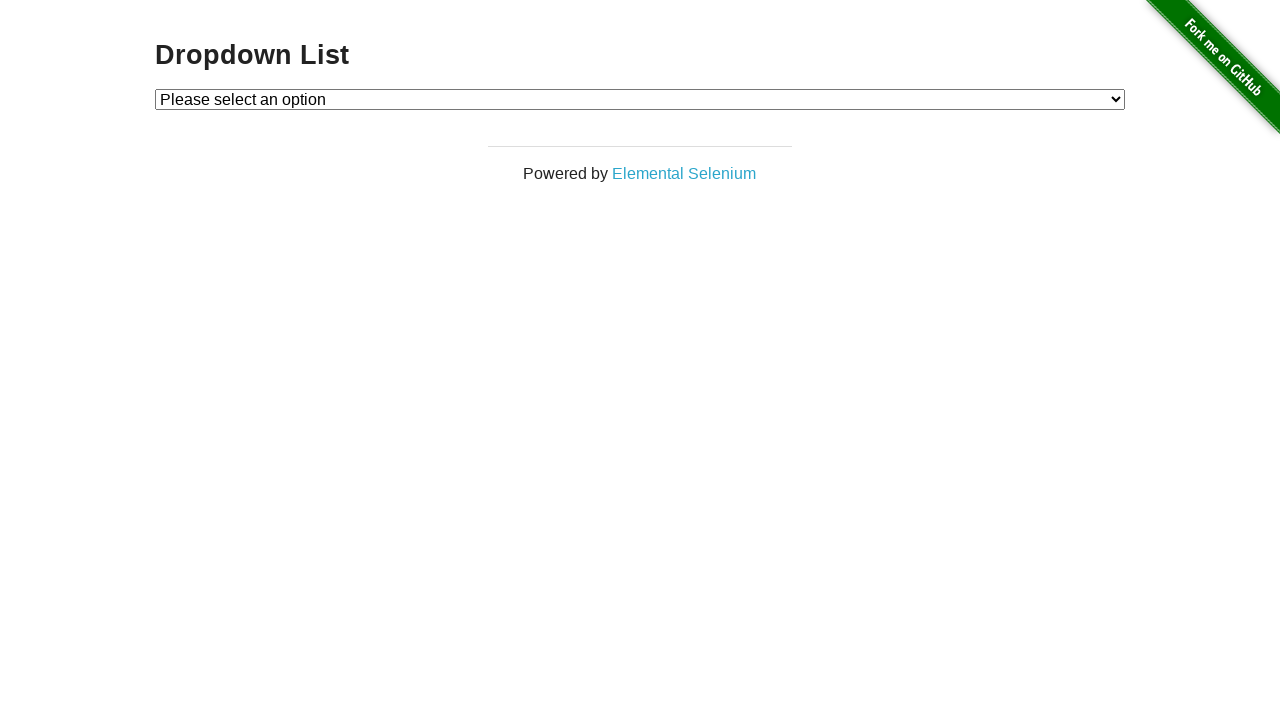

Selected 'Option 2' from dropdown on #dropdown
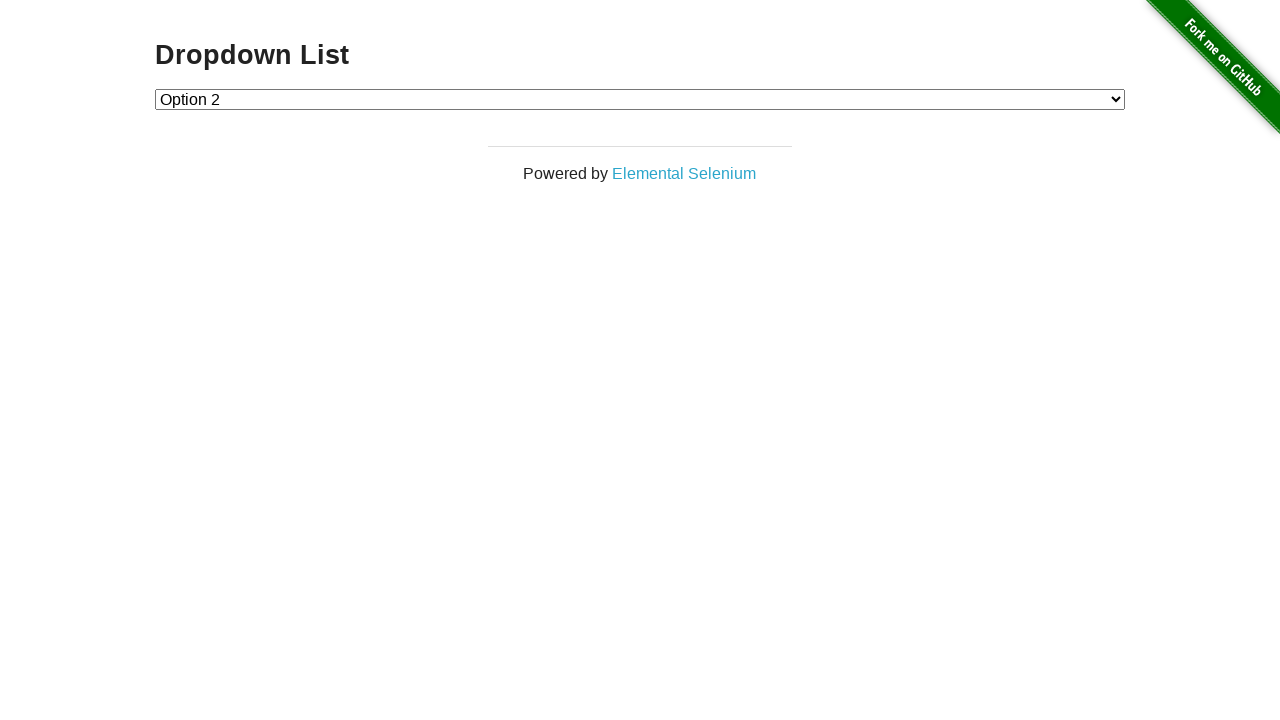

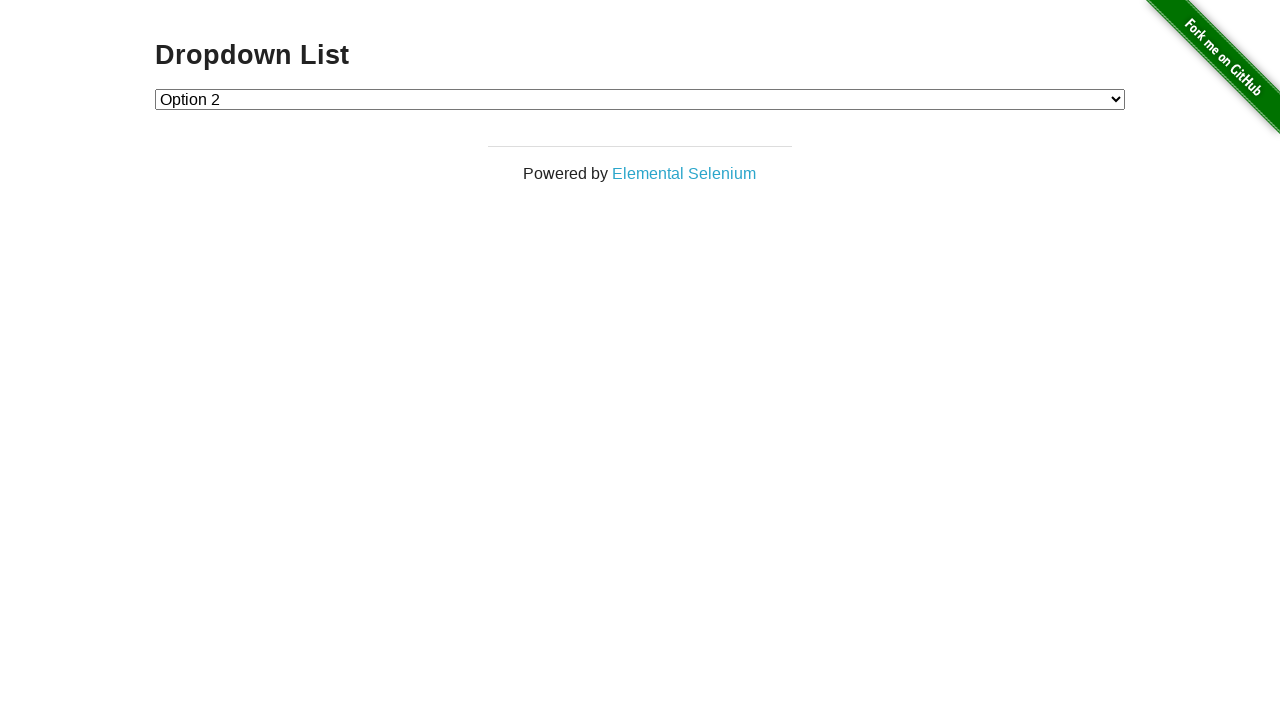